Tests a complete form submission flow by filling in personal information fields (first name, last name, job title), selecting radio button and checkbox options, choosing from a dropdown, entering a date, and verifying successful submission.

Starting URL: https://formy-project.herokuapp.com/form

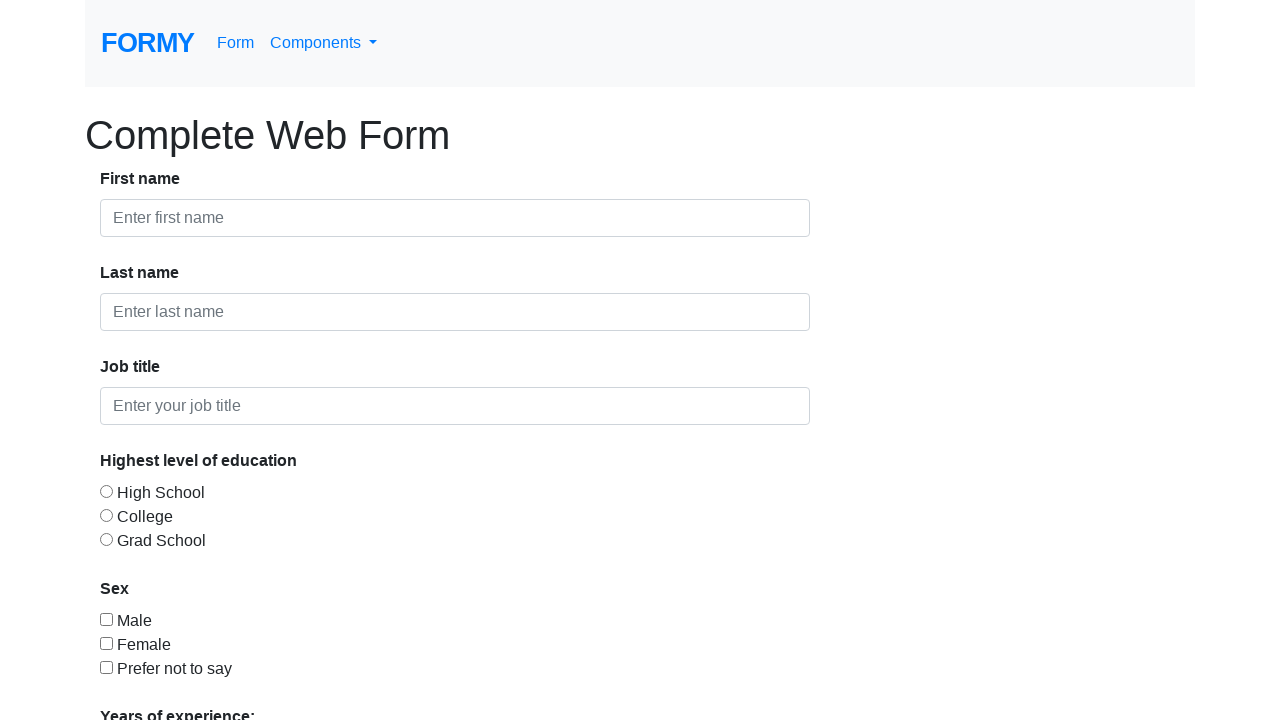

Filled first name field with 'John' on #first-name
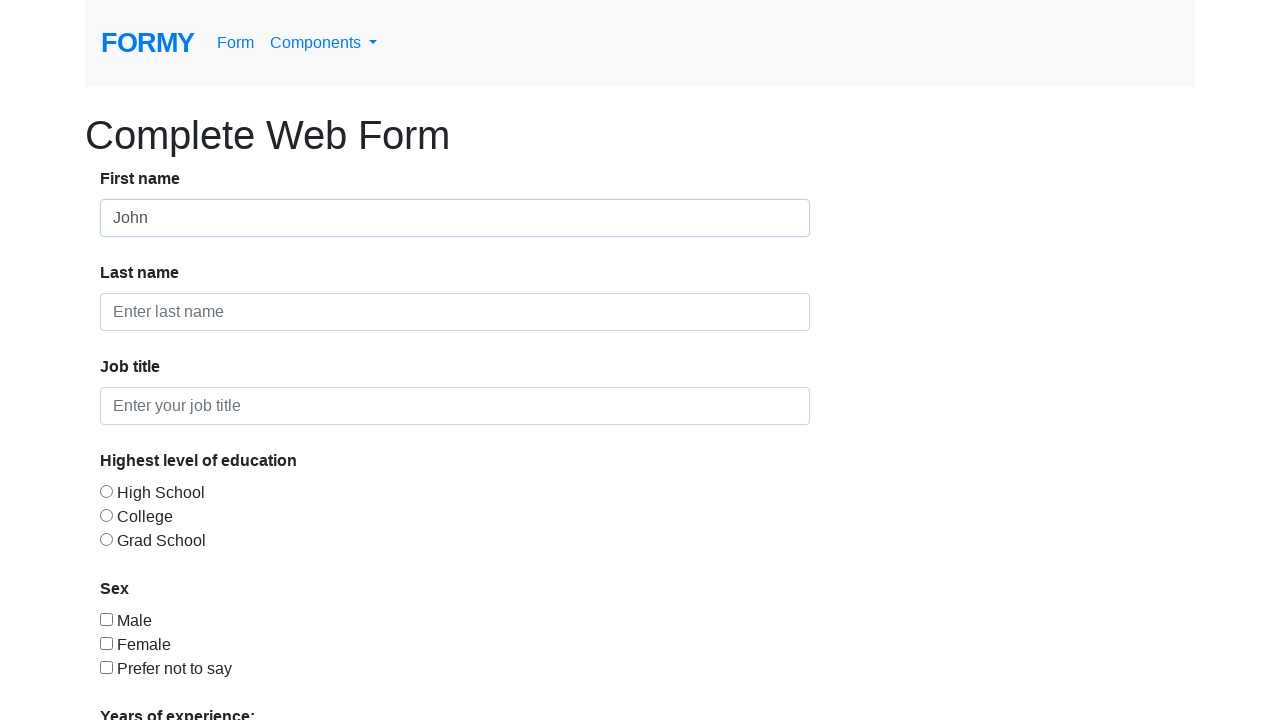

Filled last name field with 'Doe' on #last-name
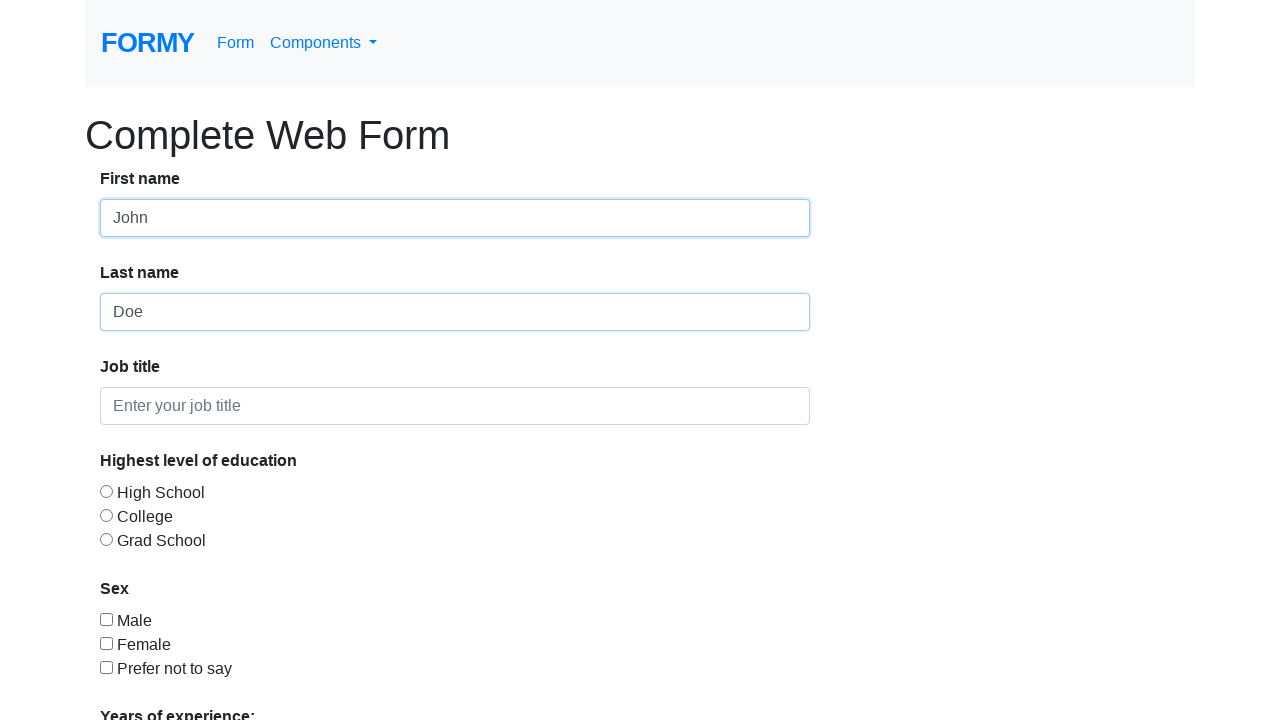

Filled job title field with 'Tester' on #job-title
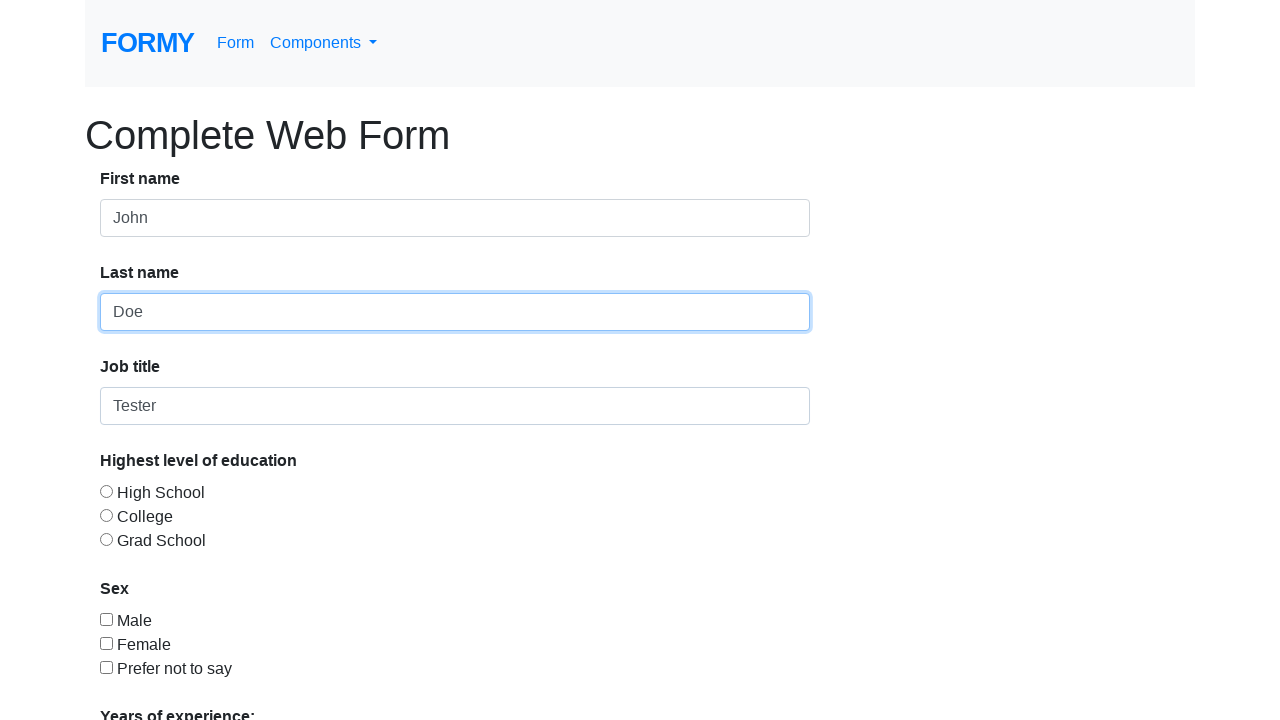

Selected education radio button option 2 at (106, 515) on #radio-button-2
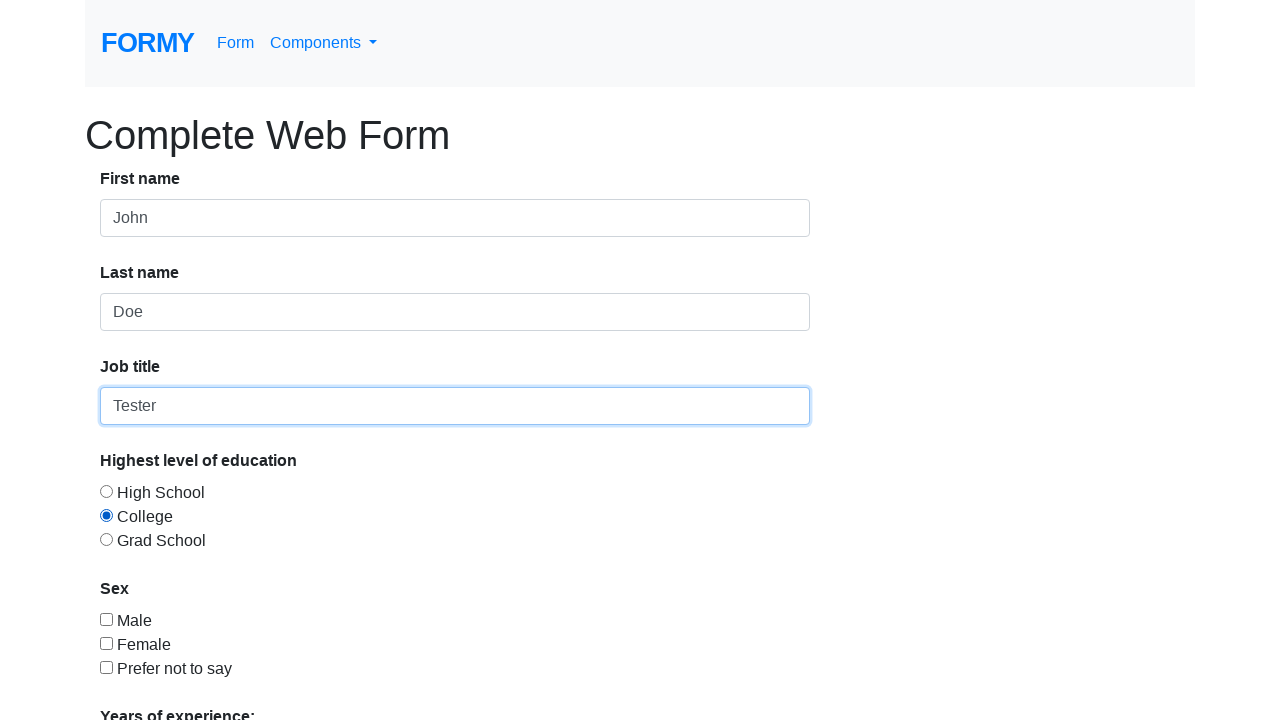

Selected checkbox option 2 at (106, 643) on #checkbox-2
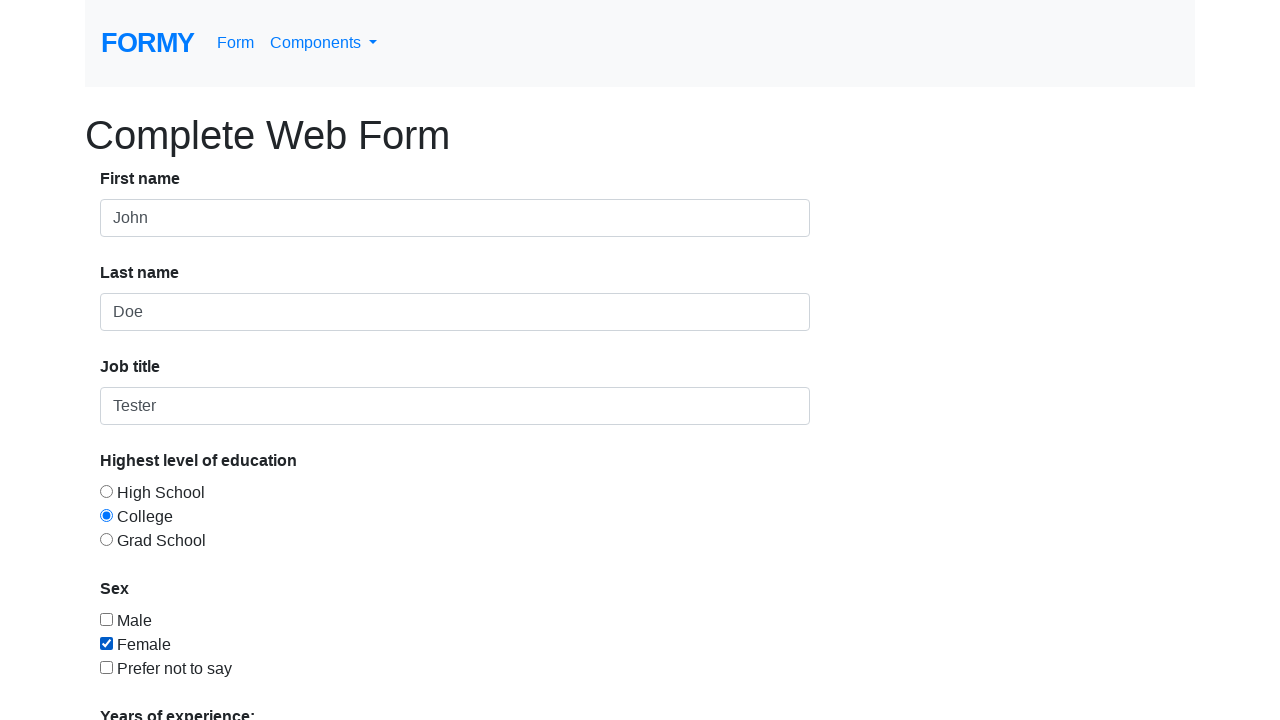

Selected '5-9' from dropdown menu on #select-menu
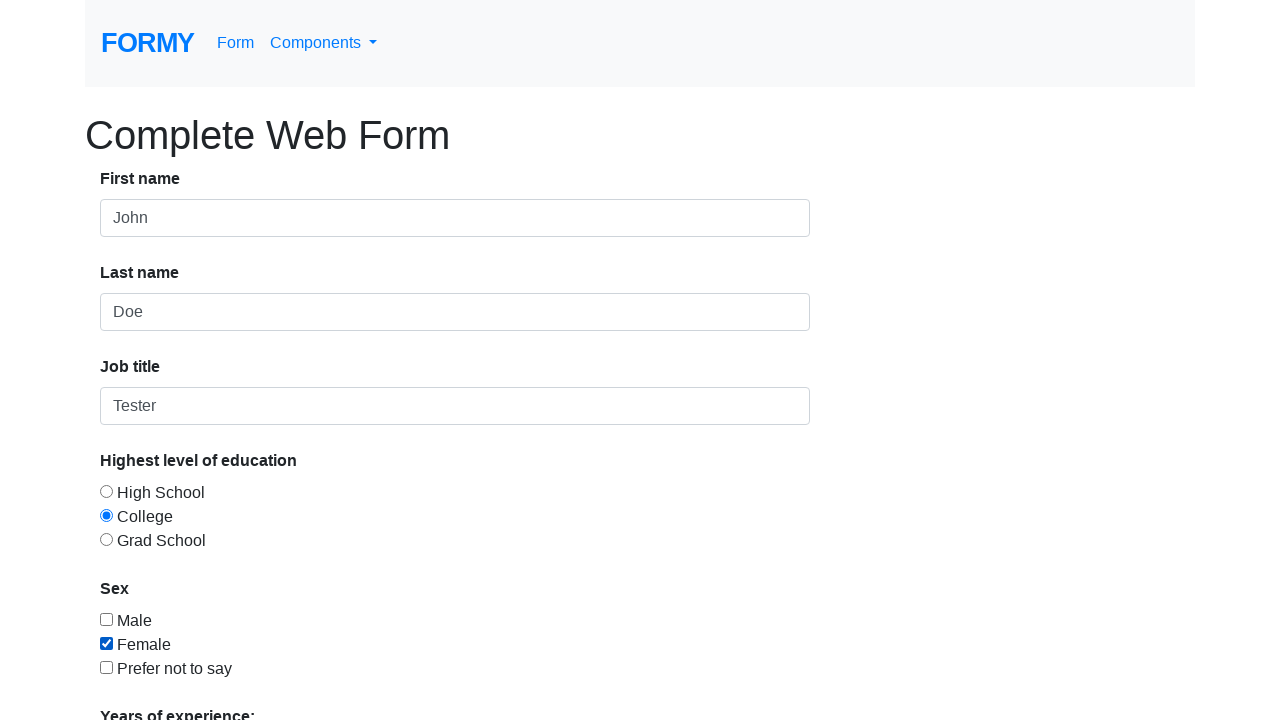

Clicked date picker field at (270, 613) on #datepicker
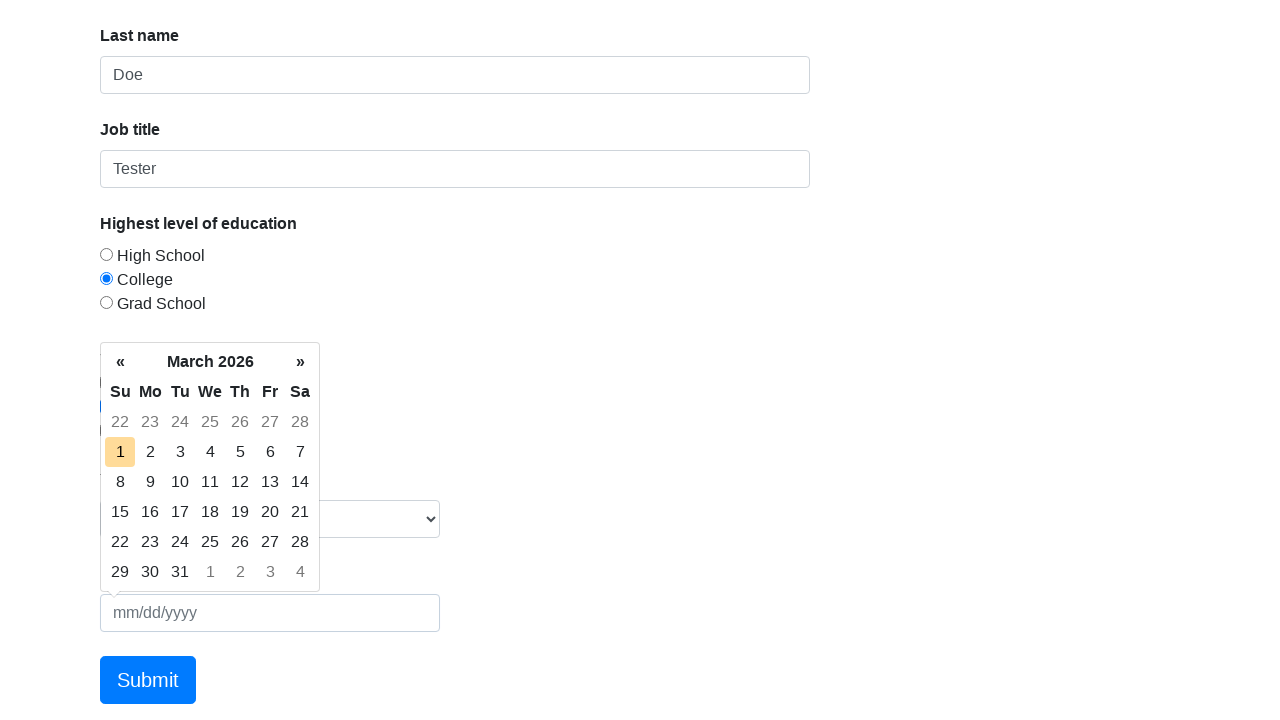

Entered date '04/24/2023' in date picker on #datepicker
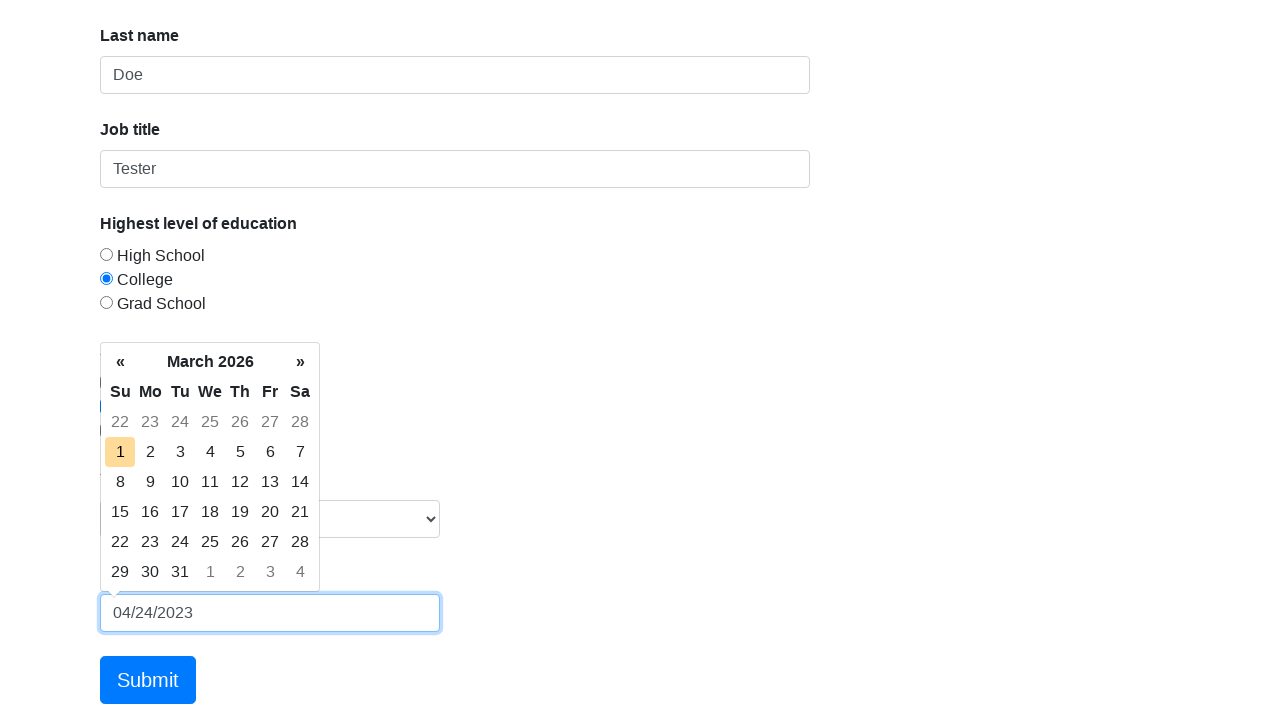

Pressed Tab key to confirm date entry
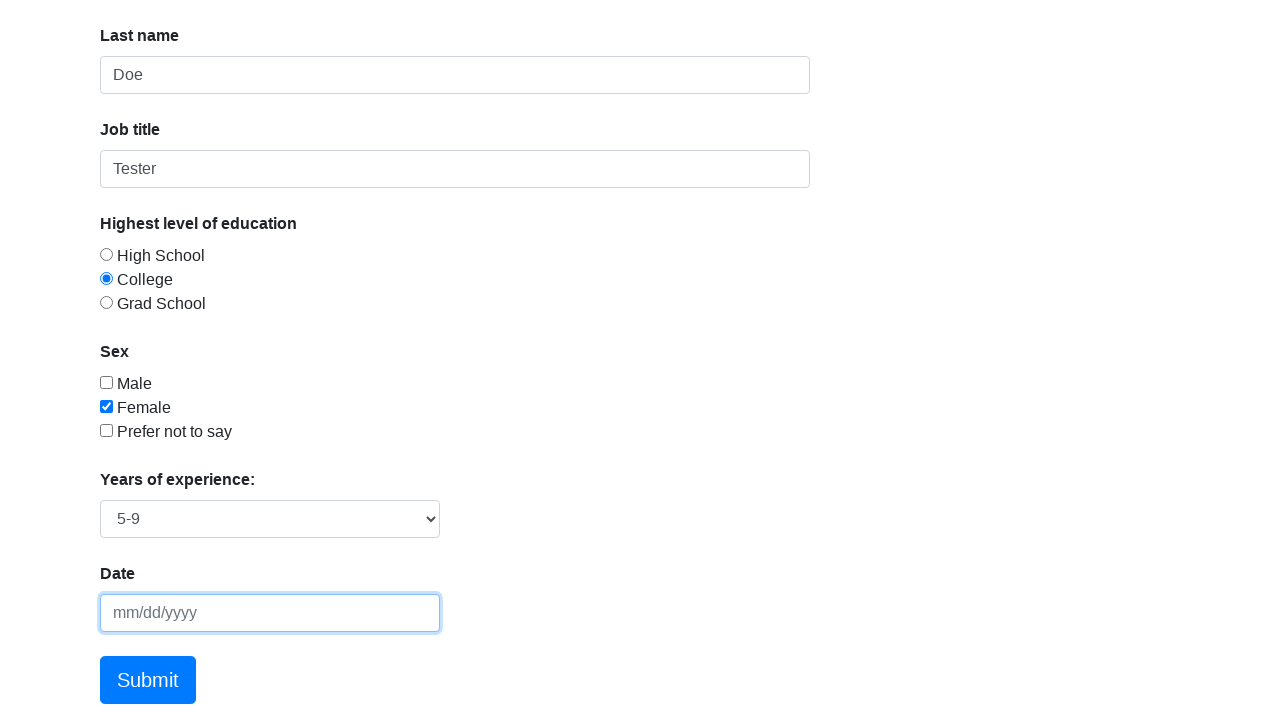

Clicked Submit button at (148, 680) on xpath=//a[text()='Submit']
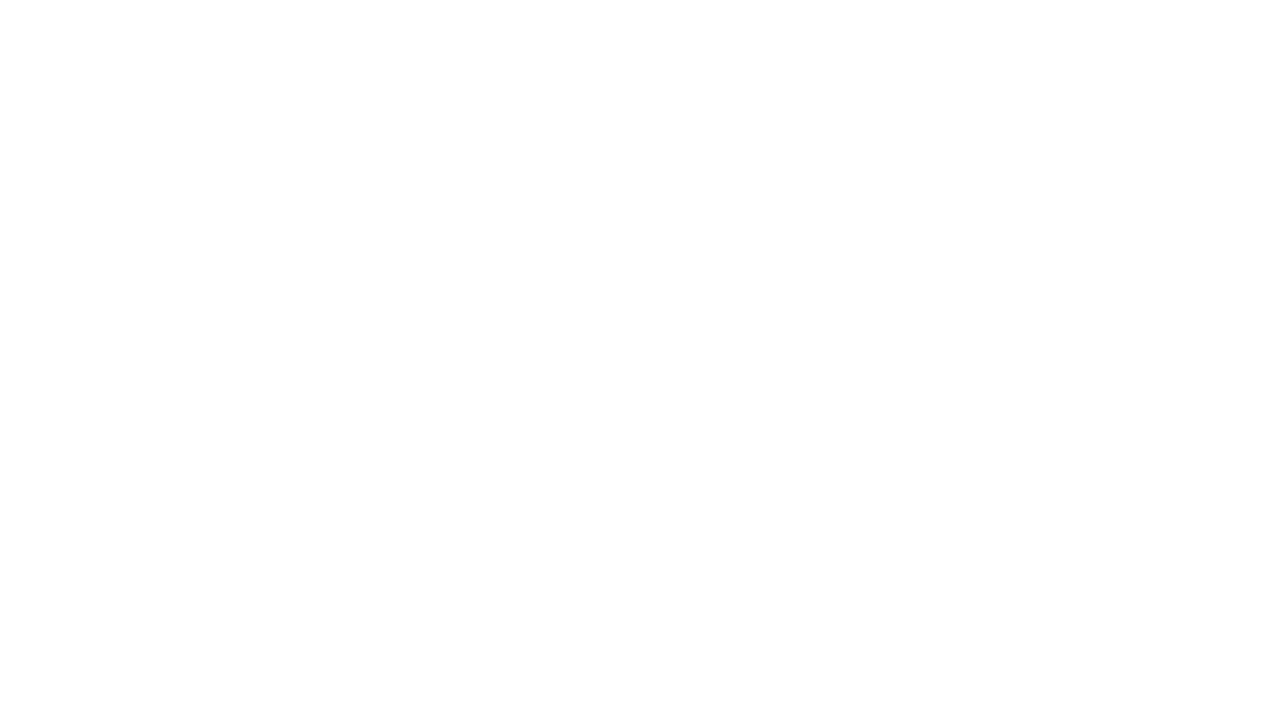

Form submission successful - success alert message displayed
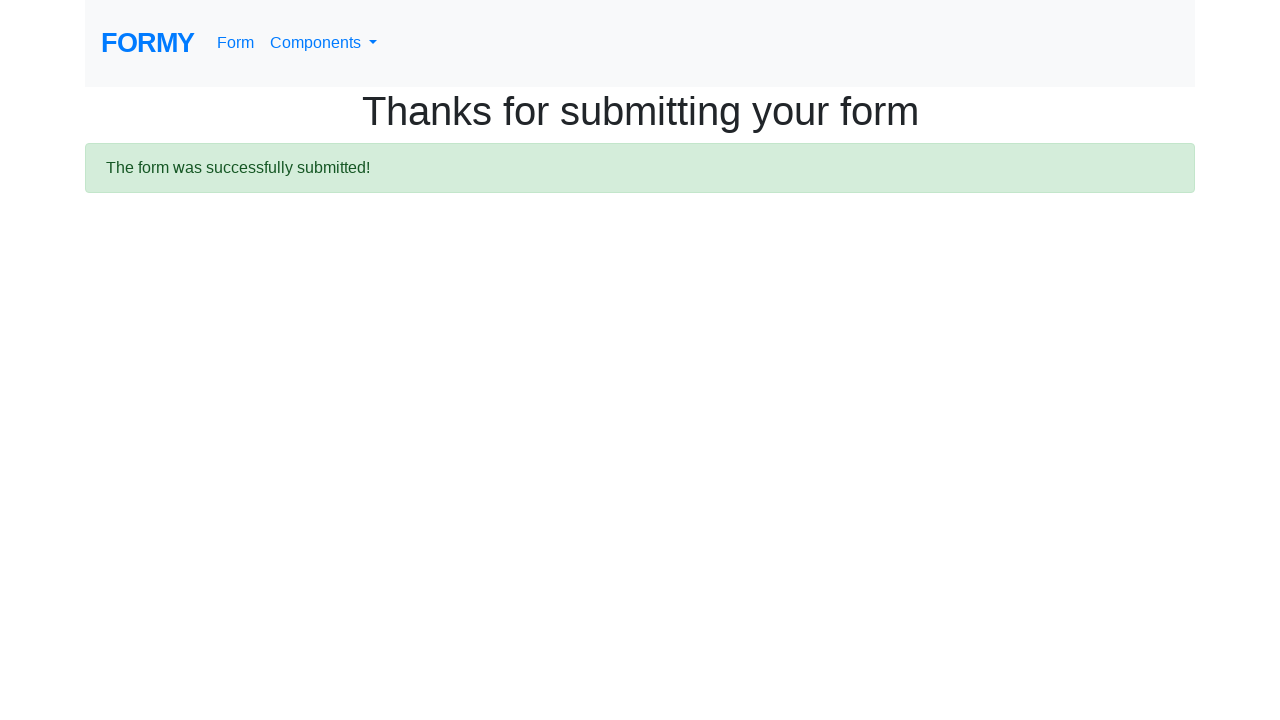

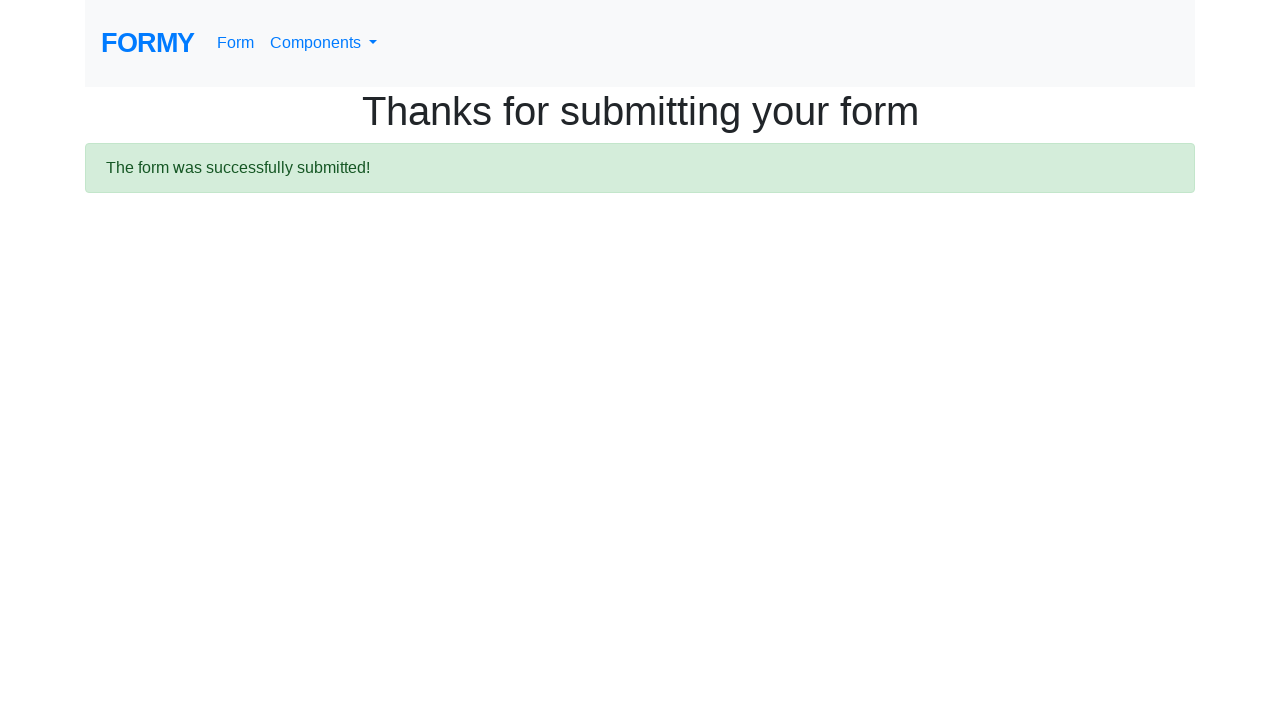